Simple test that navigates to the Rahul Shetty Academy homepage

Starting URL: https://rahulshettyacademy.com

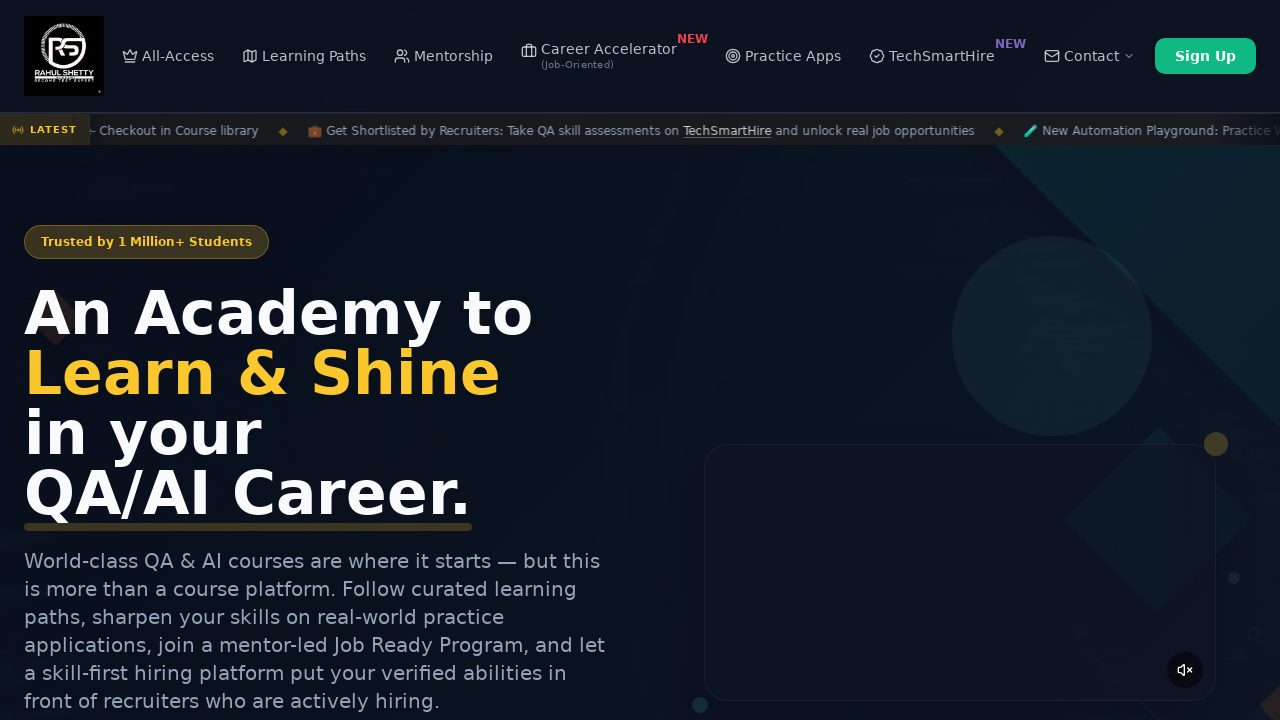

Waited for Rahul Shetty Academy homepage to load (domcontentloaded)
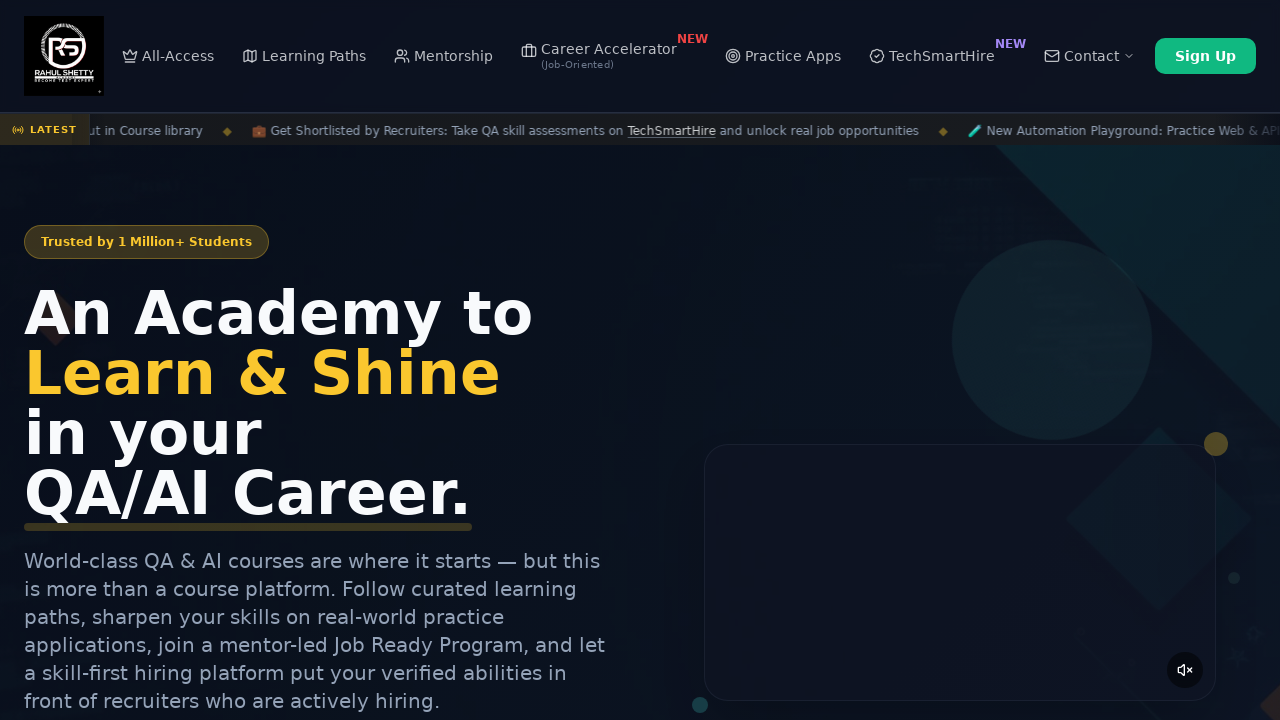

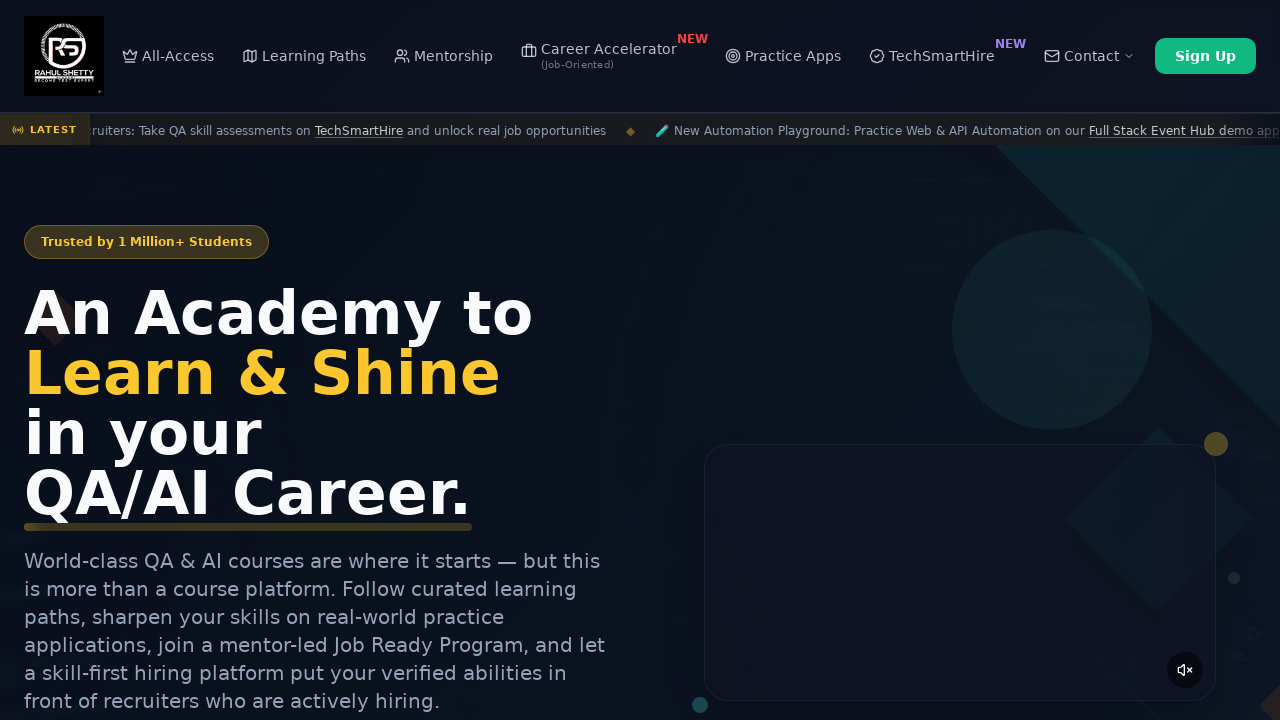